Finds an element by its name attribute and retrieves its id and value attributes to verify the locator works correctly.

Starting URL: https://acctabootcamp.github.io/site/examples/locators

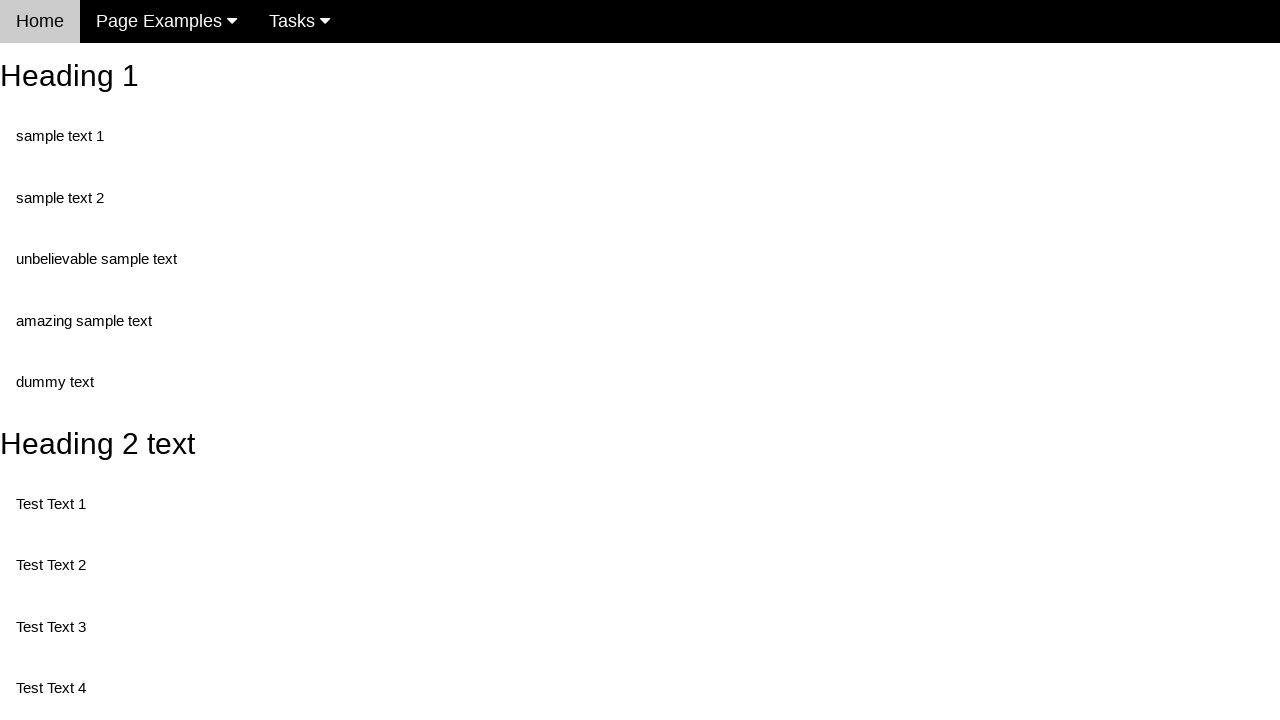

Navigated to locators example page
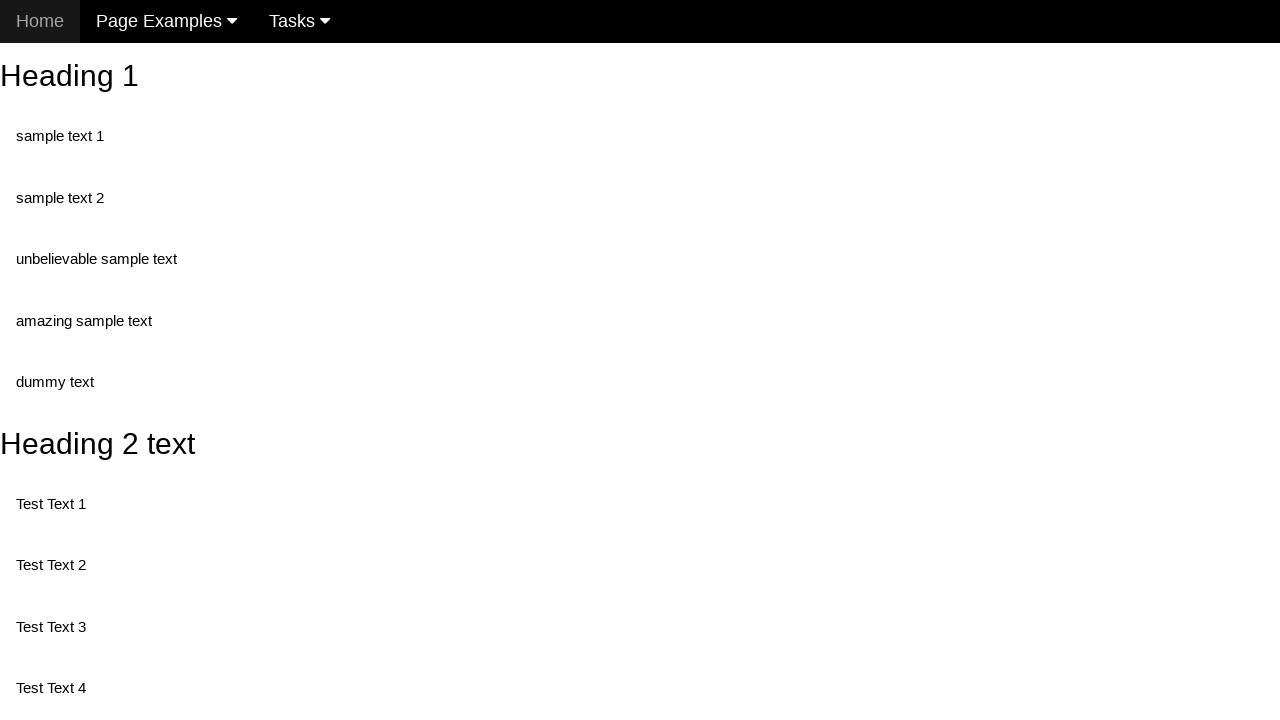

Located element with name='randomButton1'
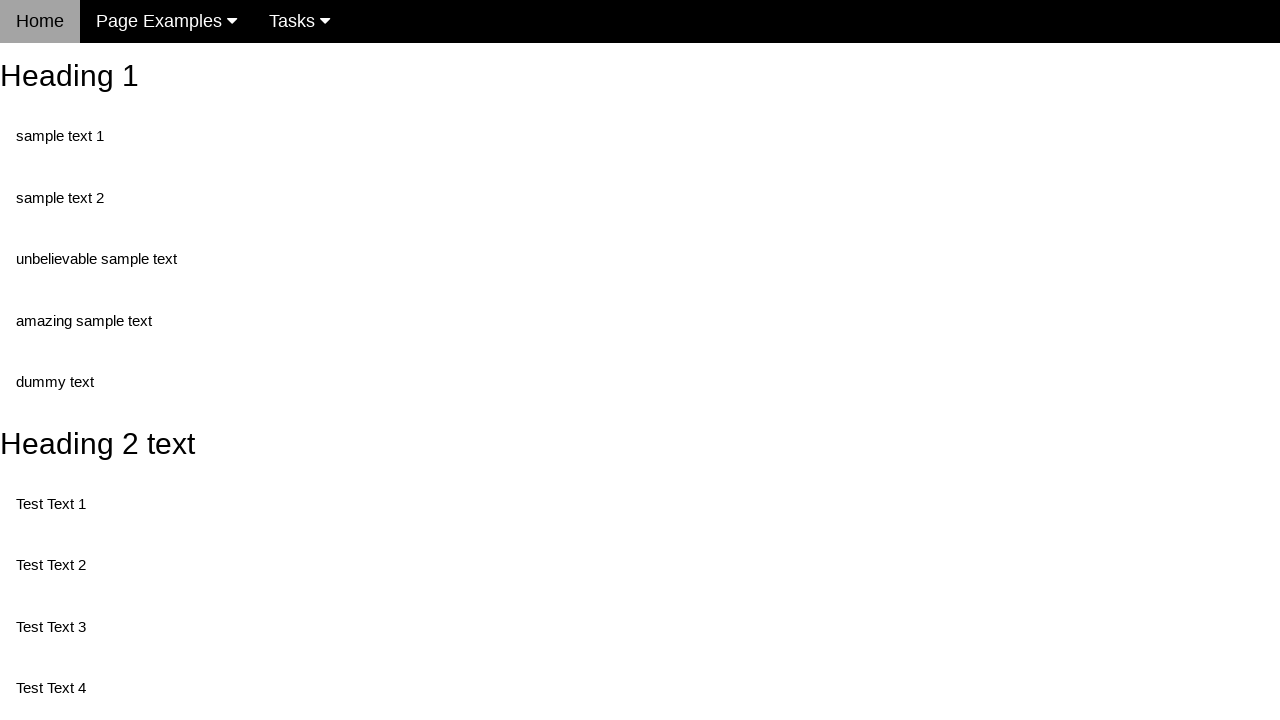

Element with name='randomButton1' is visible and ready
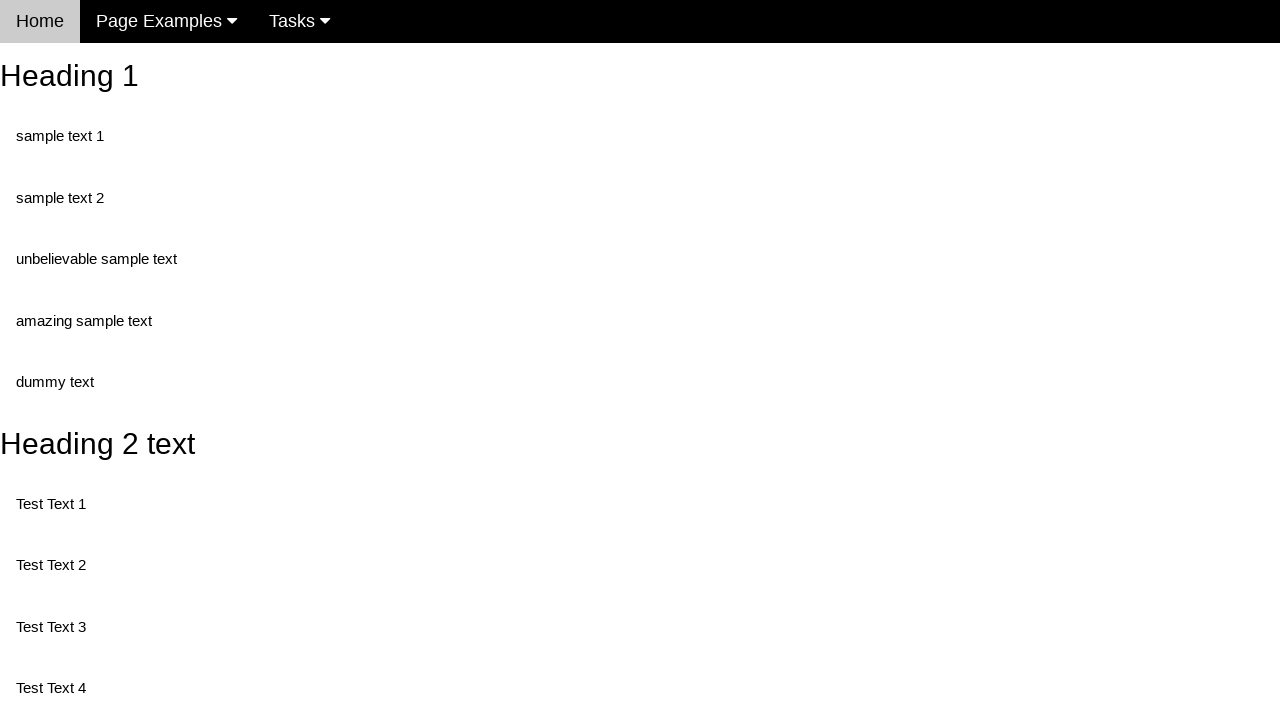

Retrieved id attribute: None
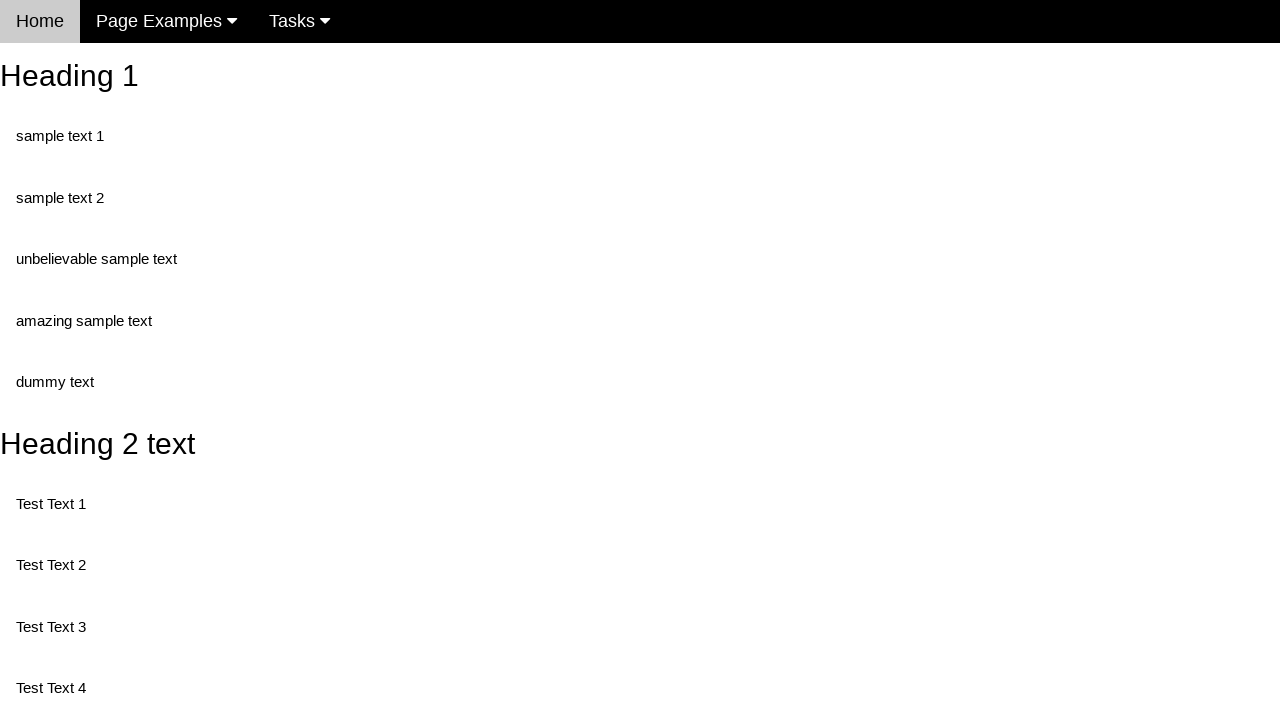

Retrieved value attribute: This is a button
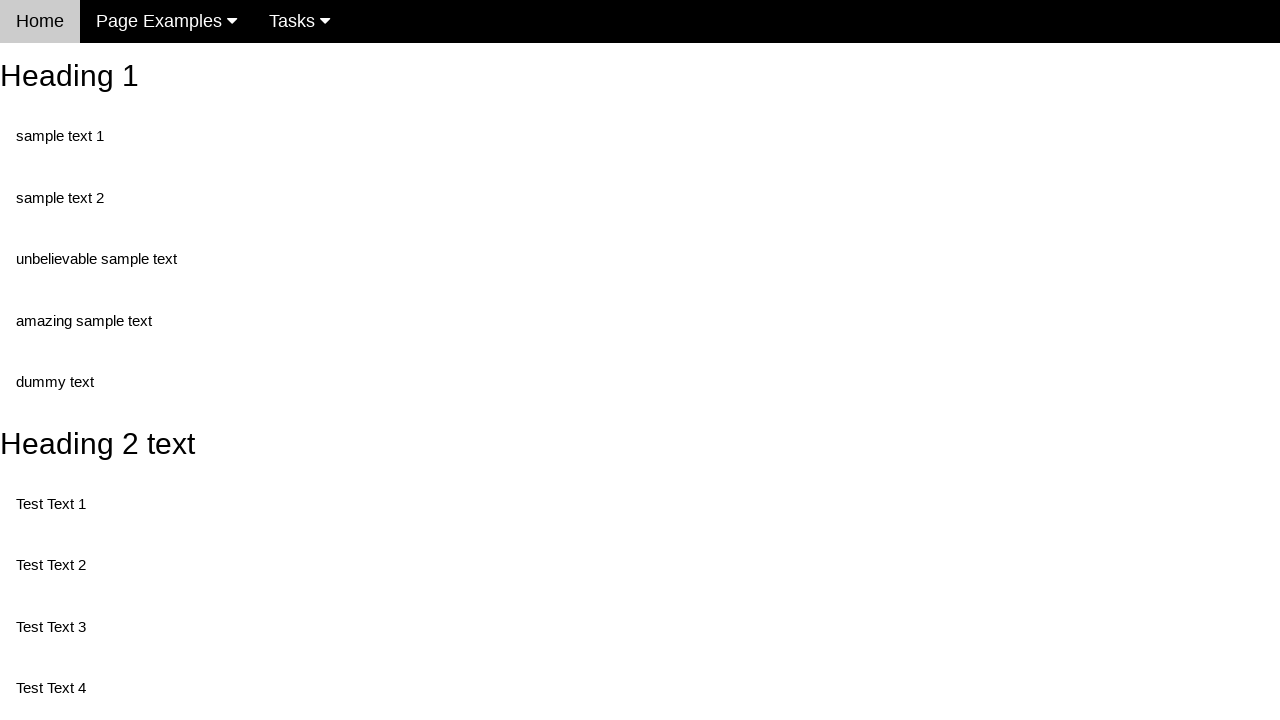

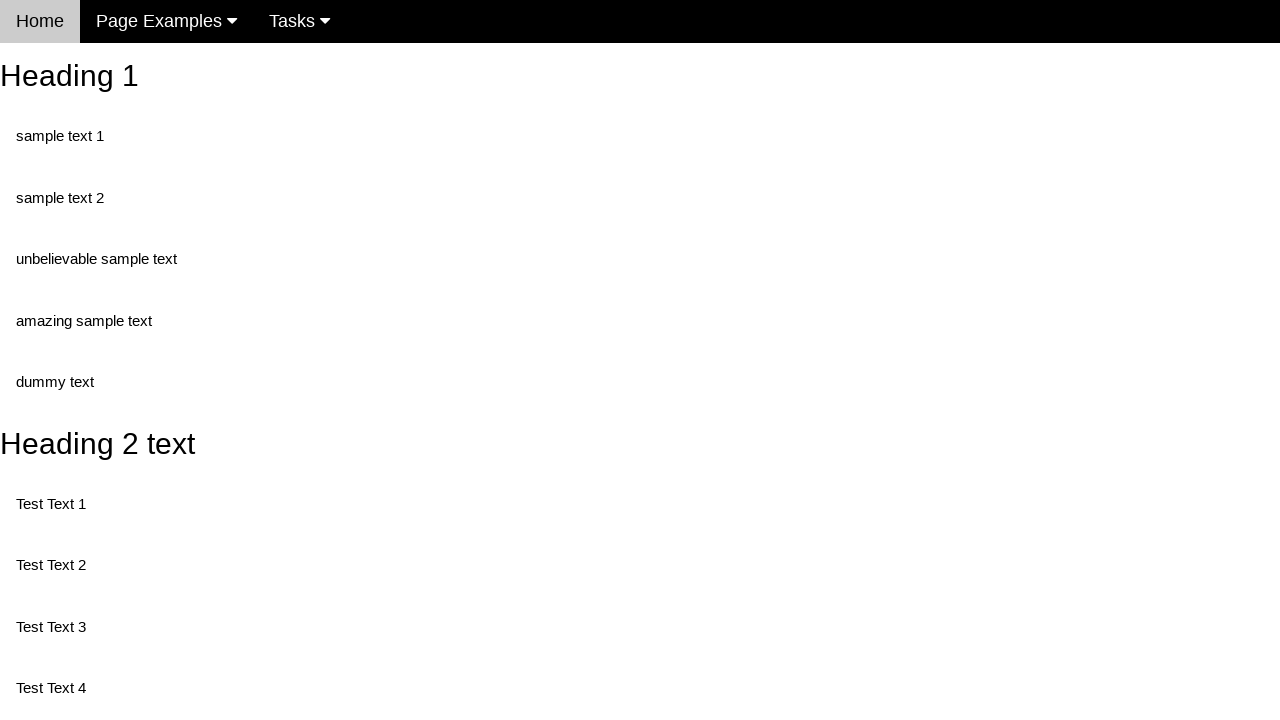